Tests that error icons appear on the login form when validation fails, and verifies the error close button functionality

Starting URL: https://www.saucedemo.com/

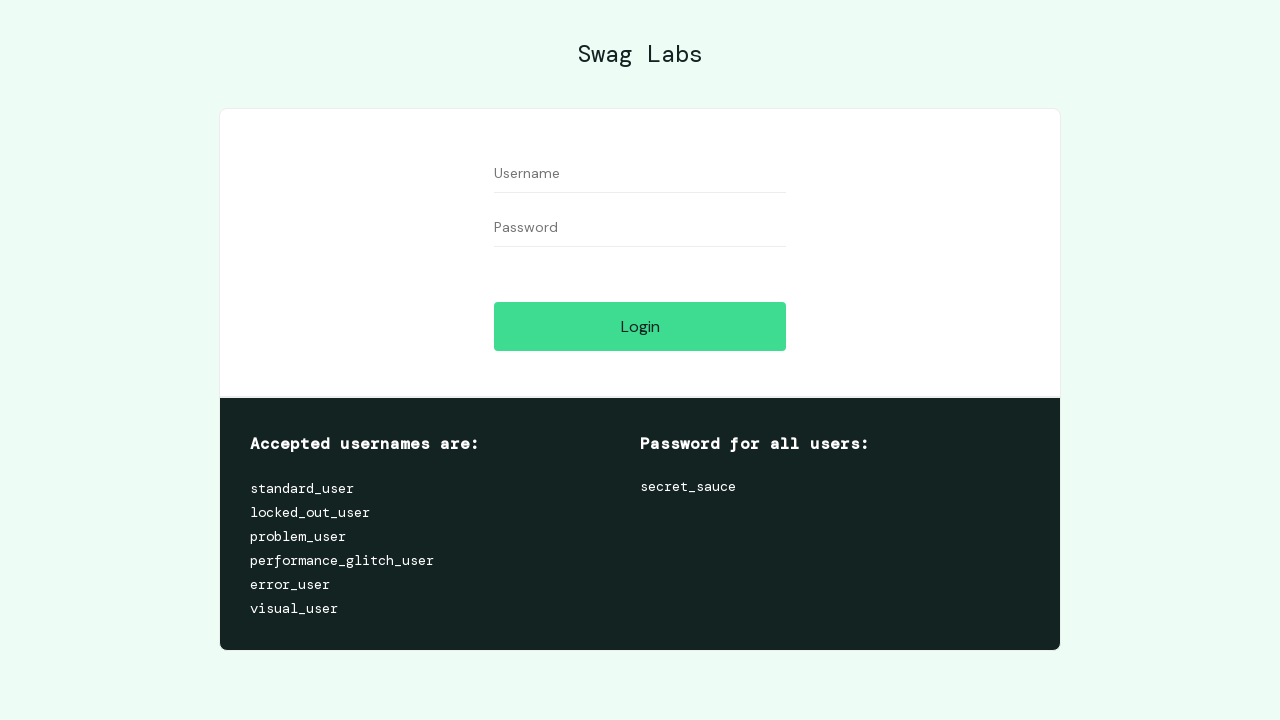

Pressed Enter on login button to trigger validation on #login-button
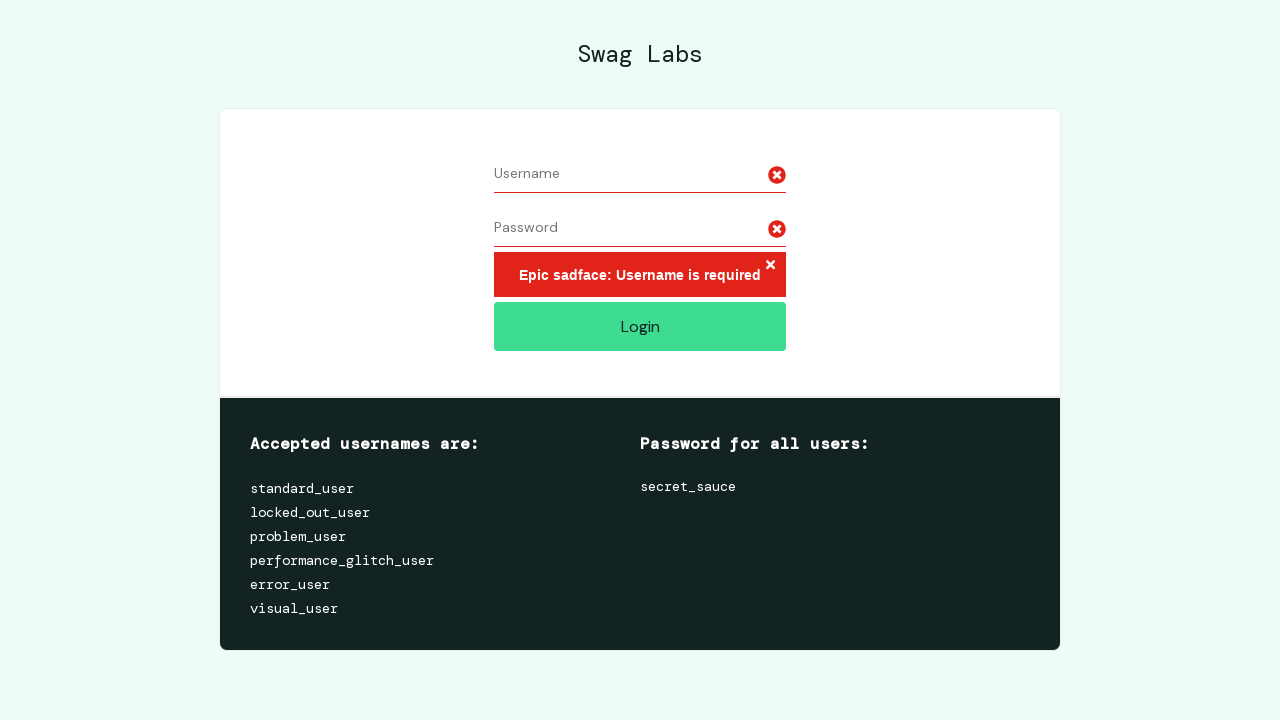

Error icons appeared on login form
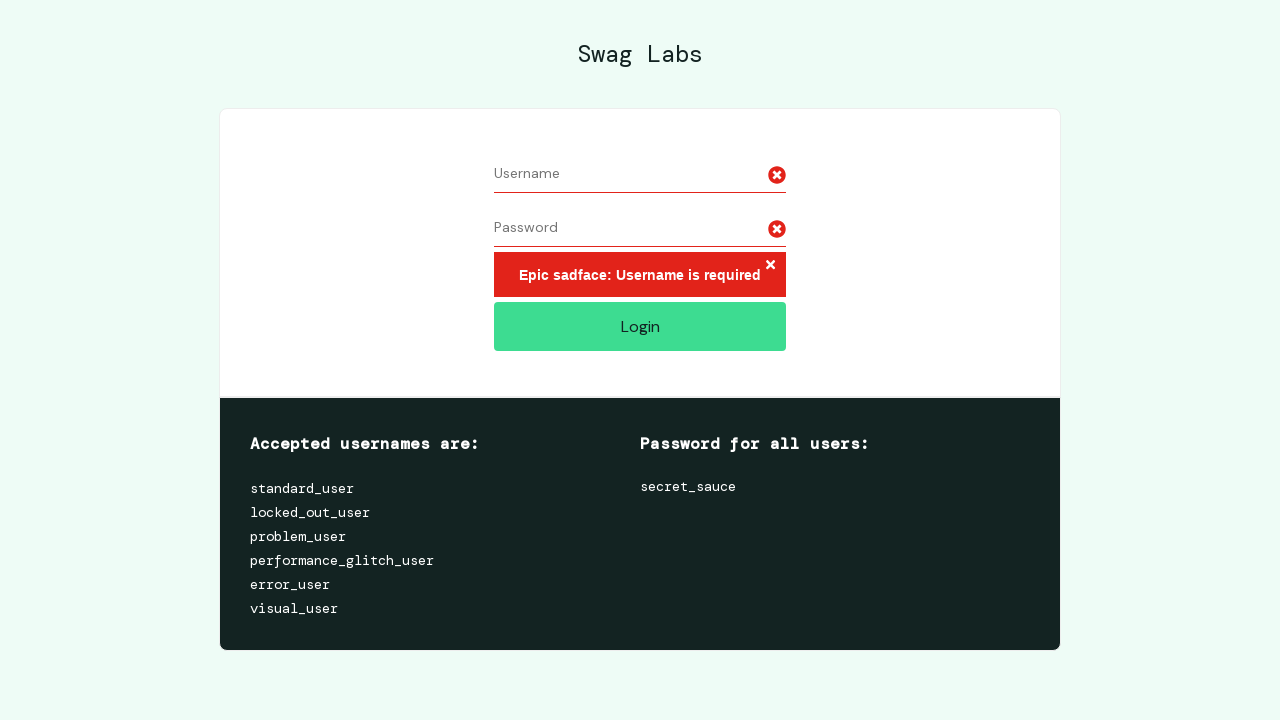

Clicked error close button to dismiss error message at (770, 266) on .error-button
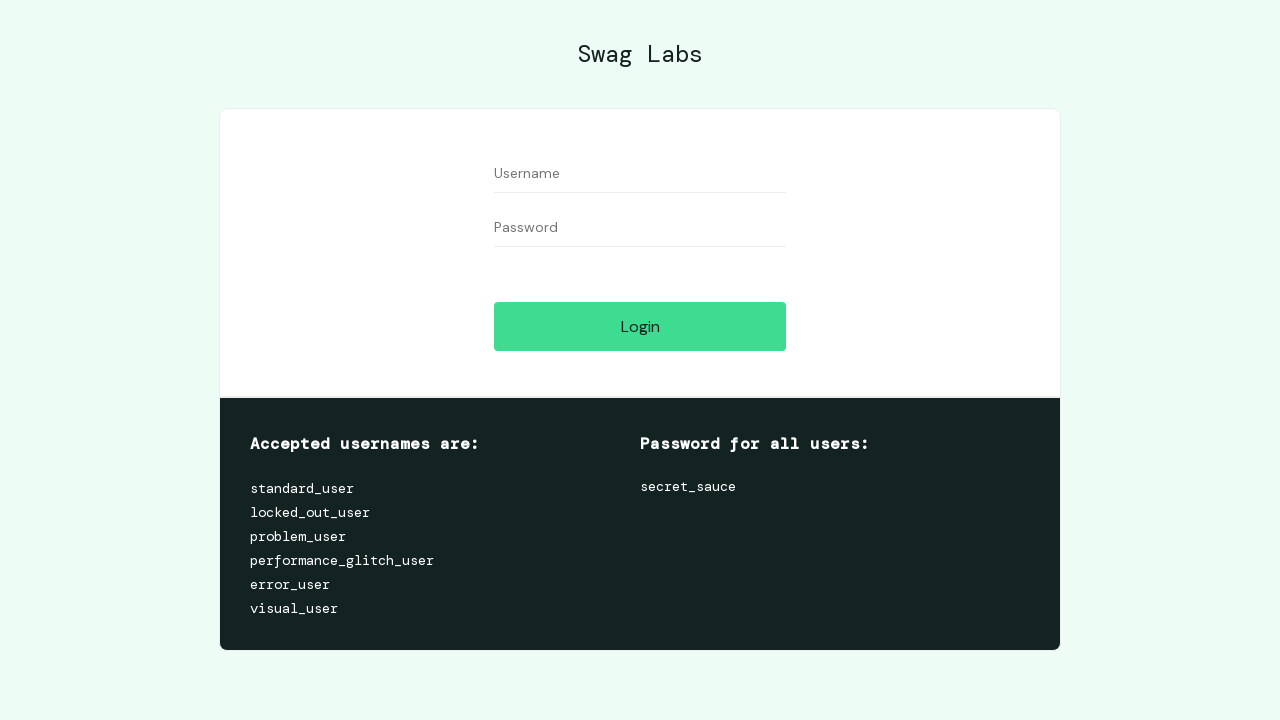

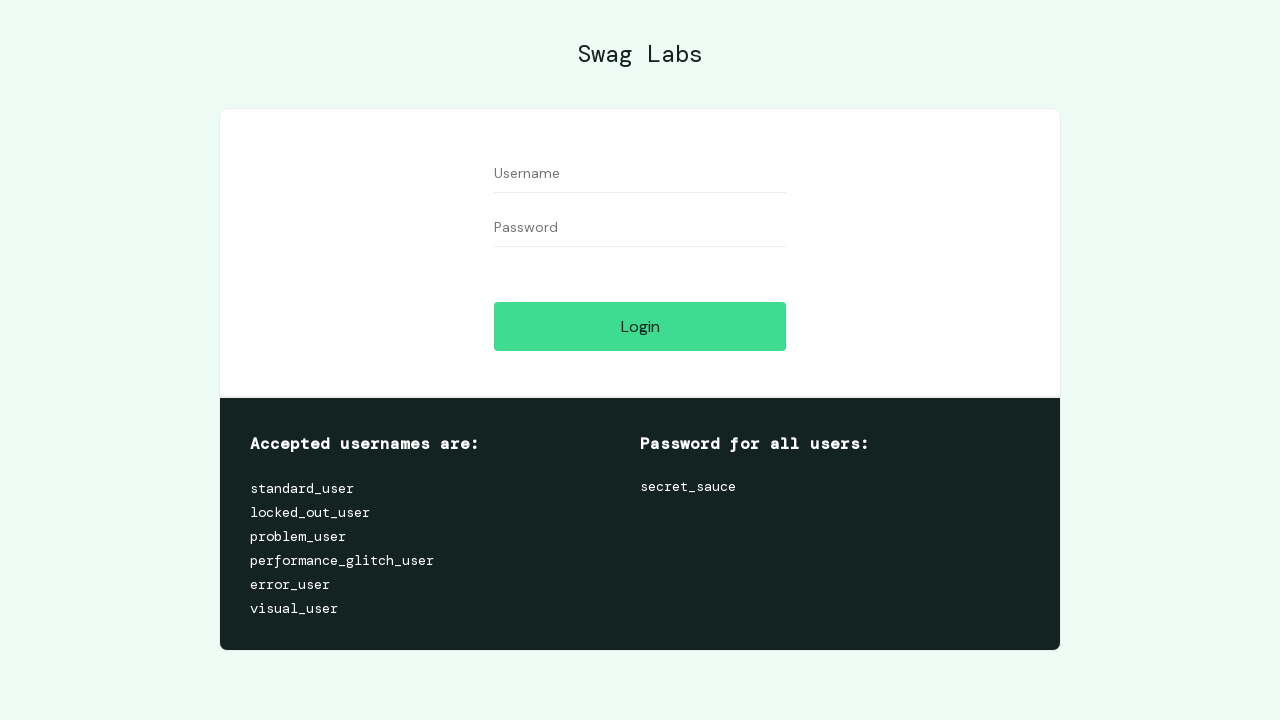